Solves a math problem by reading two numbers, calculating their sum, selecting the result from a dropdown, and submitting the form

Starting URL: http://suninjuly.github.io/selects1.html

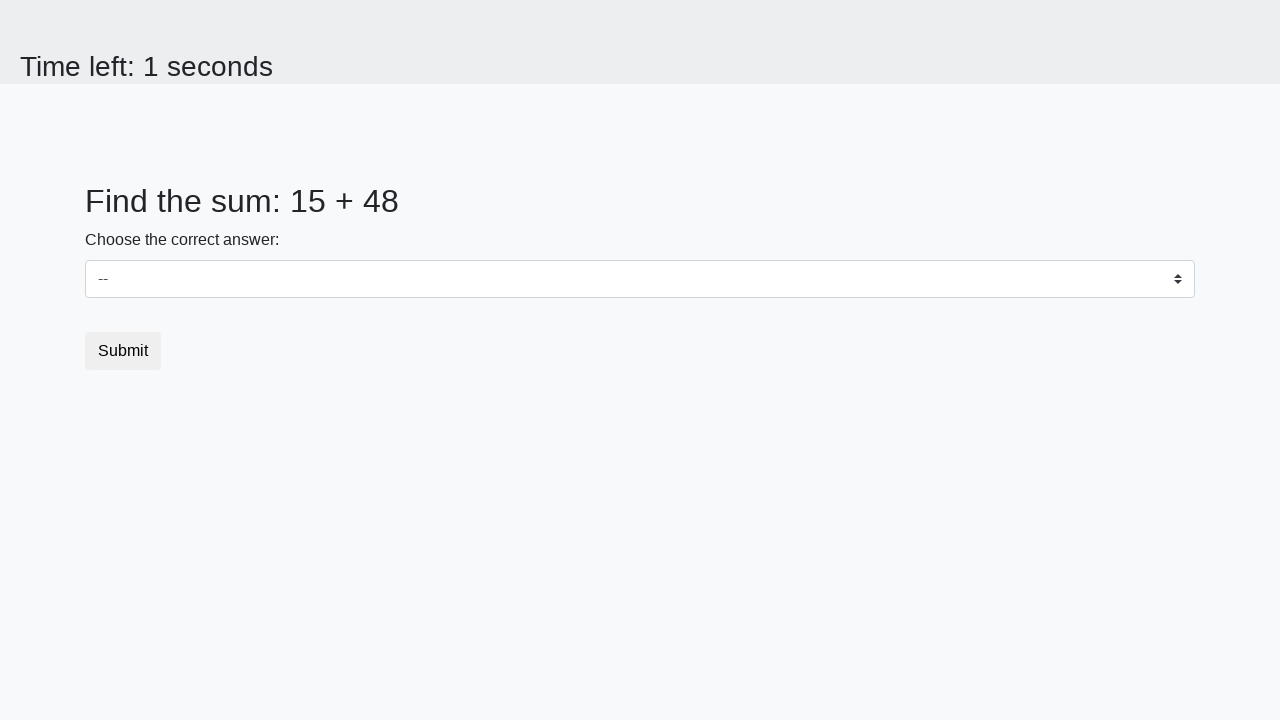

Read first number from page
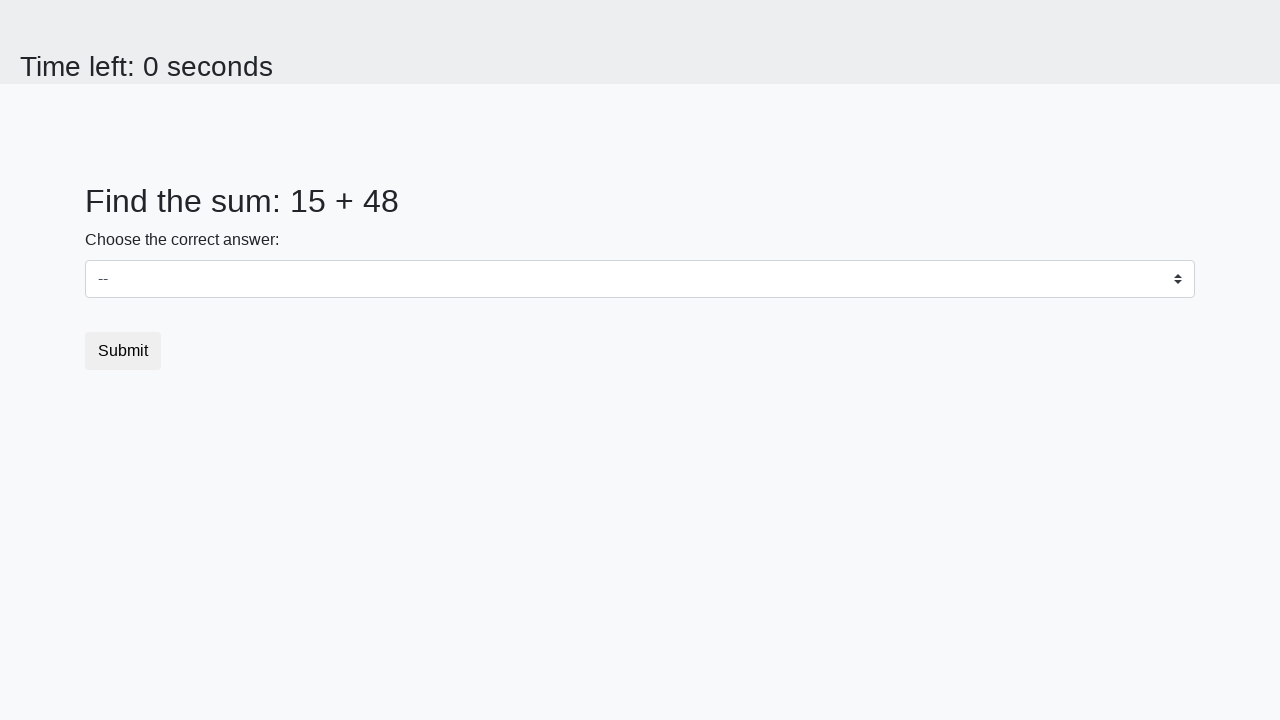

Read second number from page
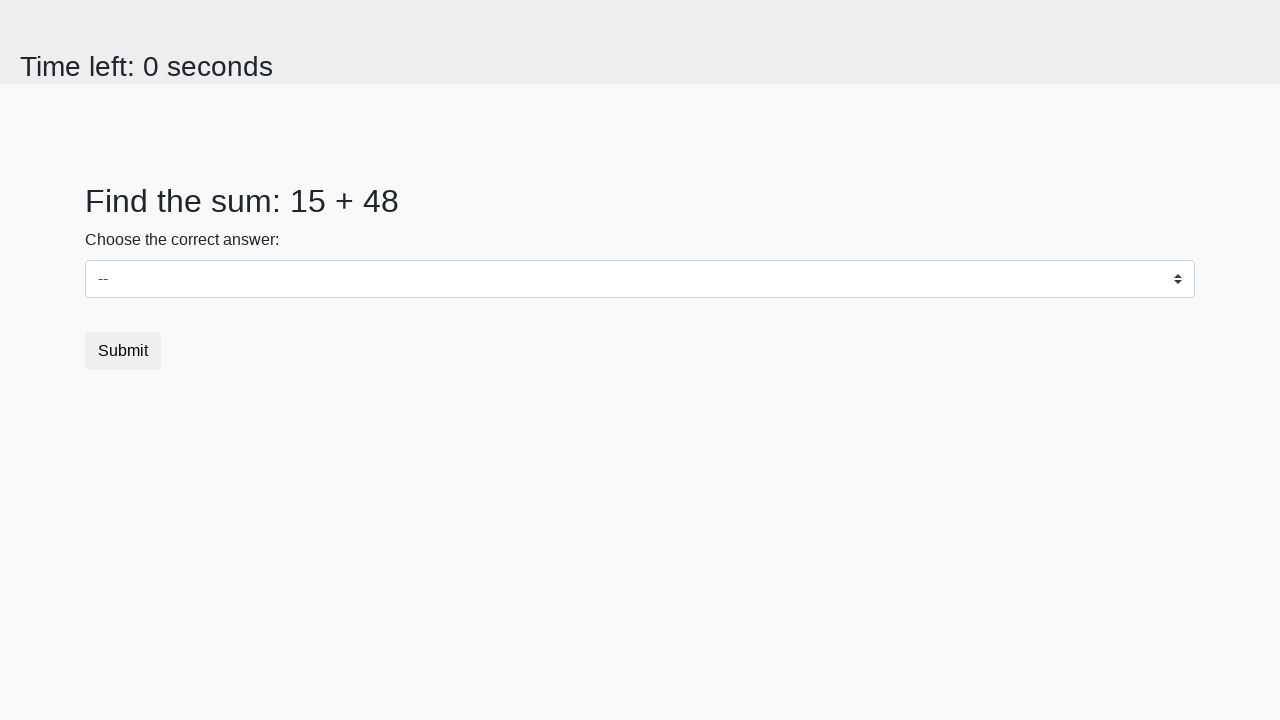

Calculated sum: 15 + 48 = 63
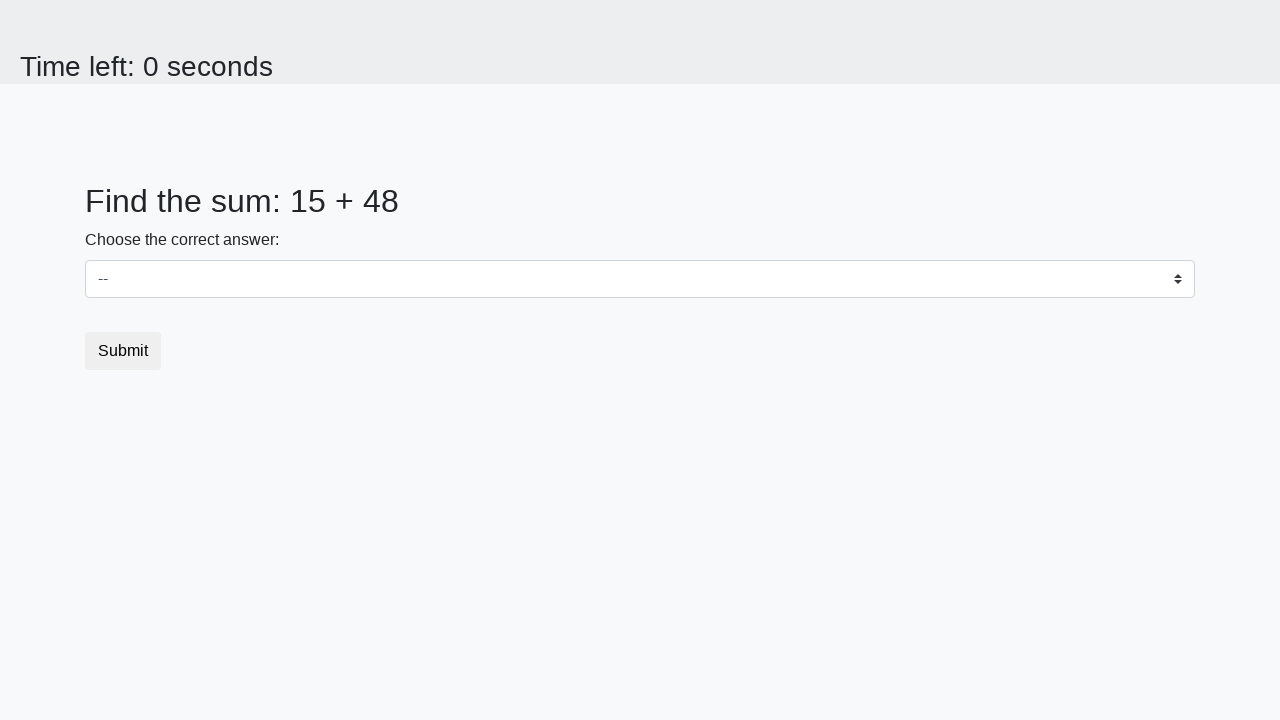

Selected result '63' from dropdown on select.custom-select
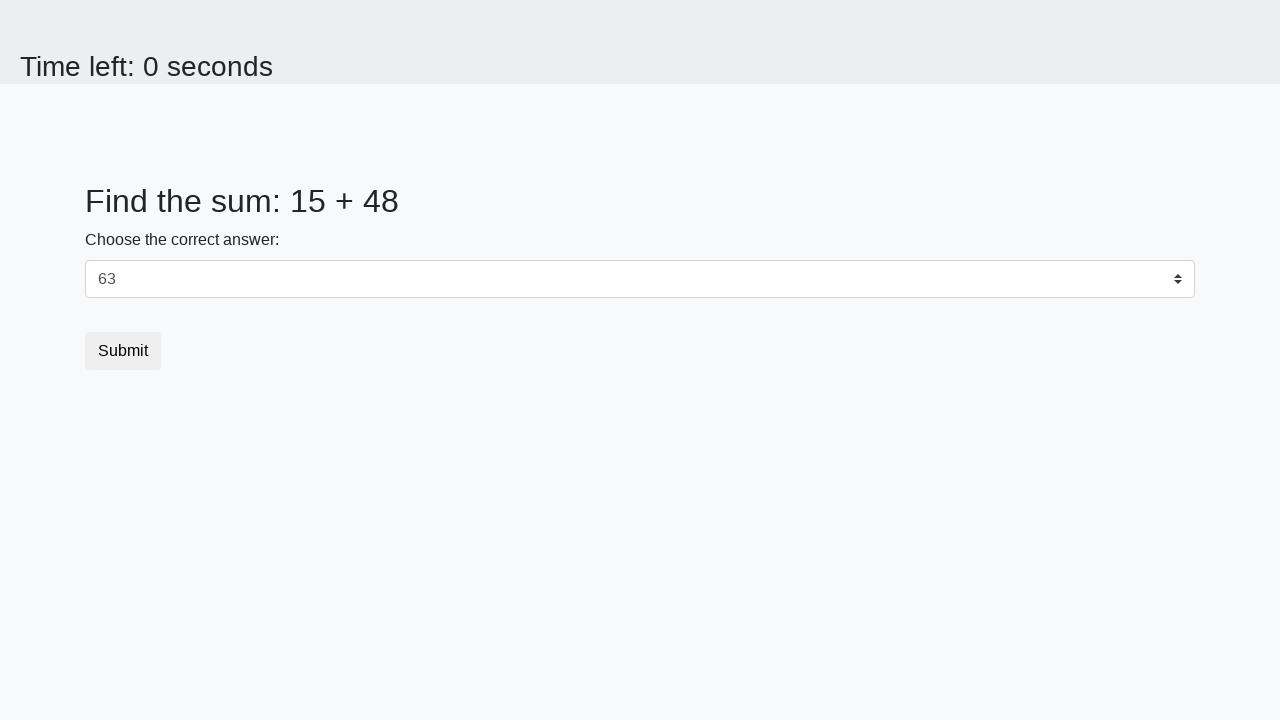

Clicked submit button at (123, 351) on button.btn.btn-default
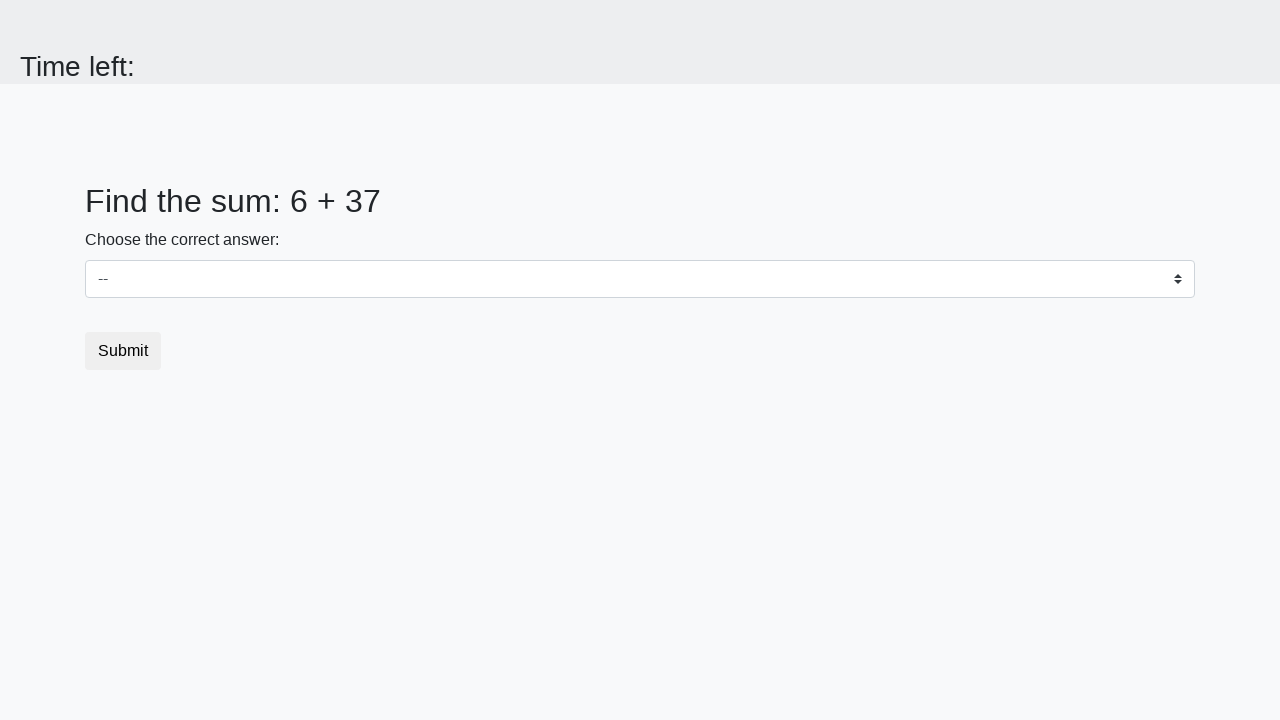

Waited 2 seconds for result processing
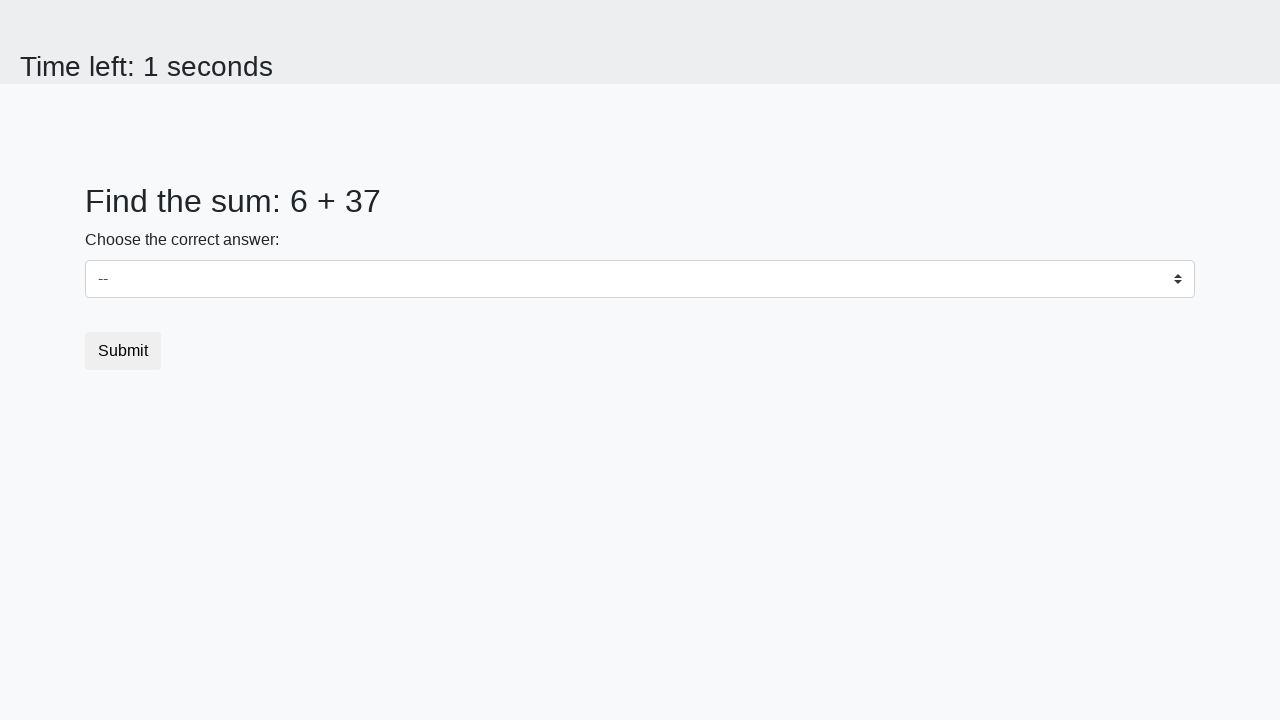

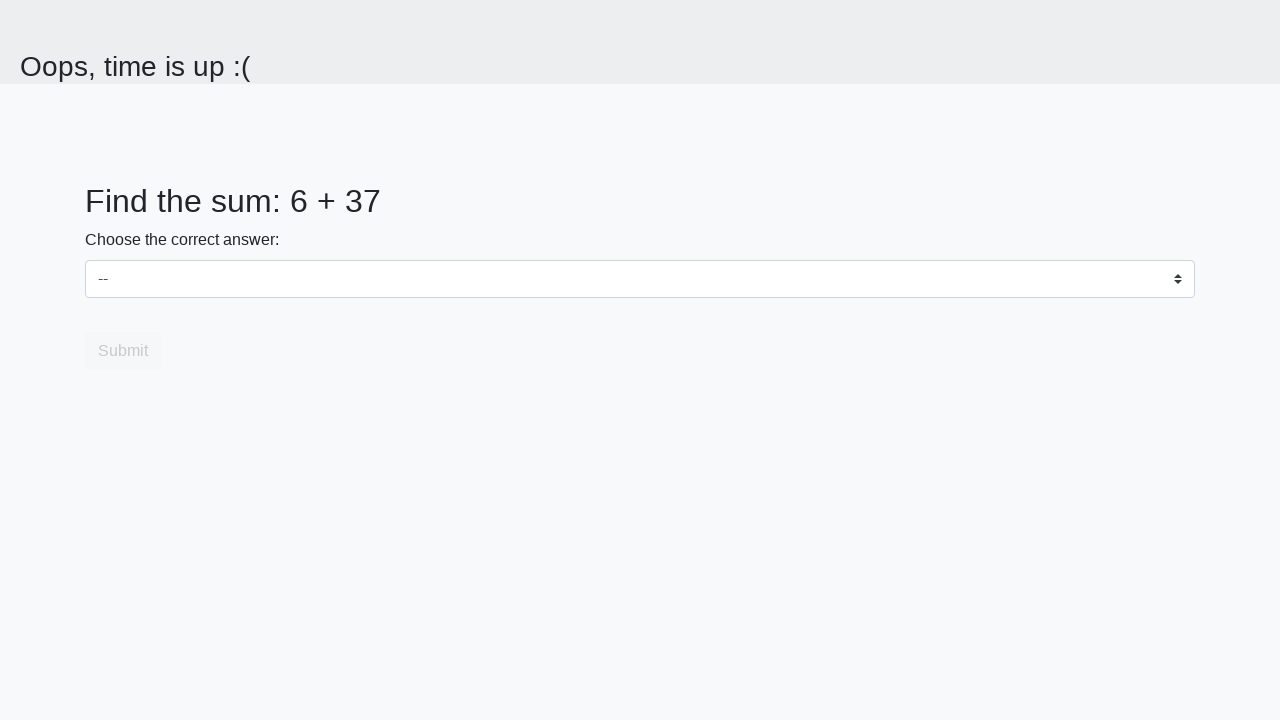